Tests a student registration form by filling all fields (name, email, gender, phone, date of birth, subjects, hobbies, file upload, address, state/city) and submitting the form, then verifying the submission was successful.

Starting URL: https://demoqa.com/automation-practice-form

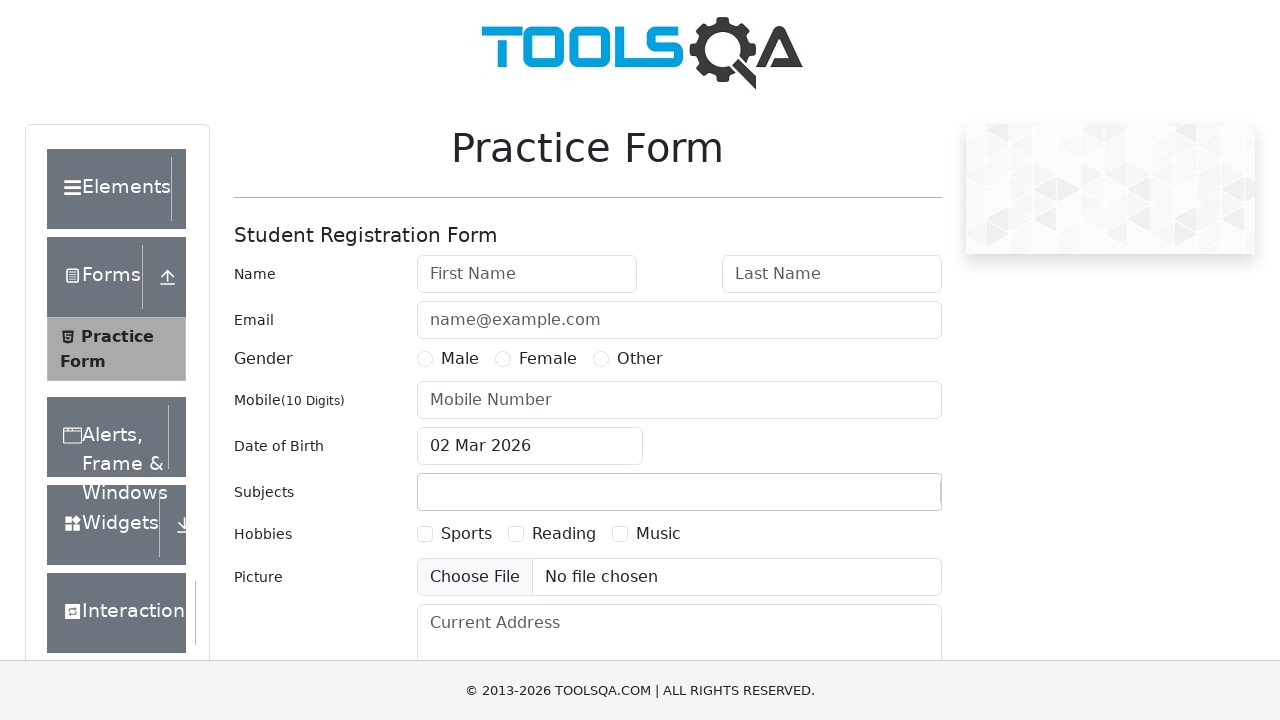

Filled first name field with 'Marcus' on #firstName
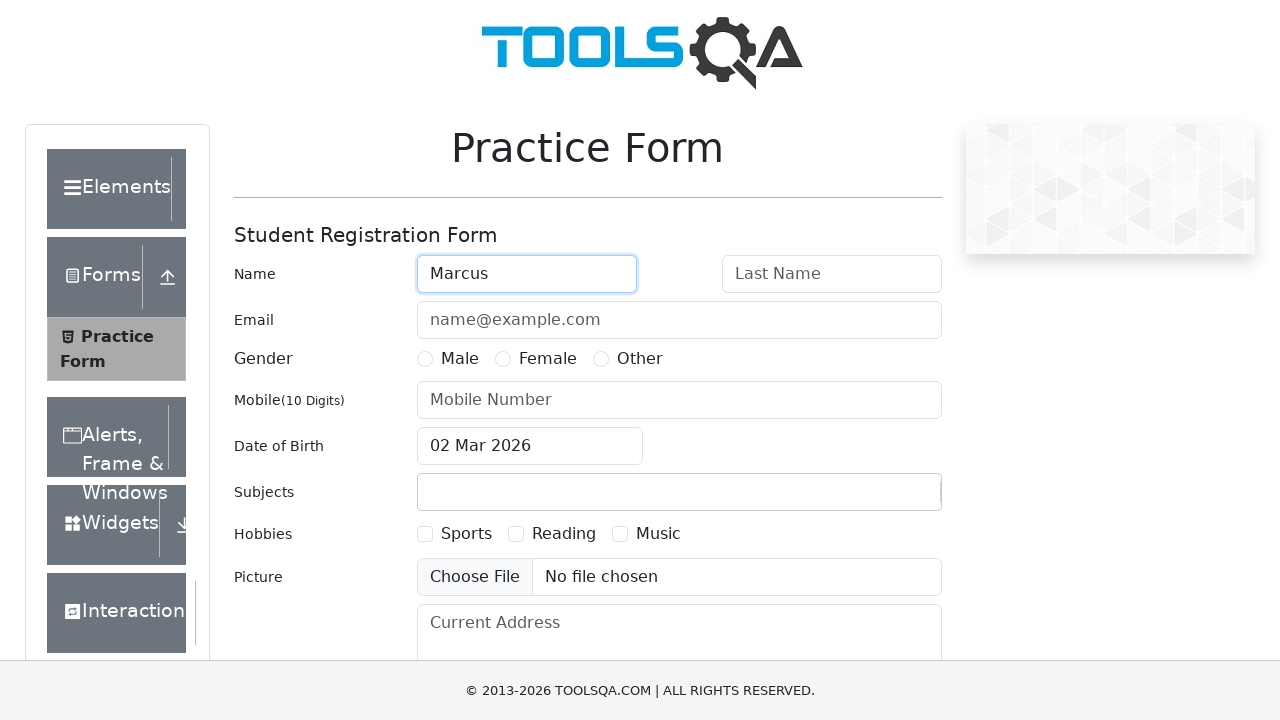

Filled last name field with 'Thompson' on #lastName
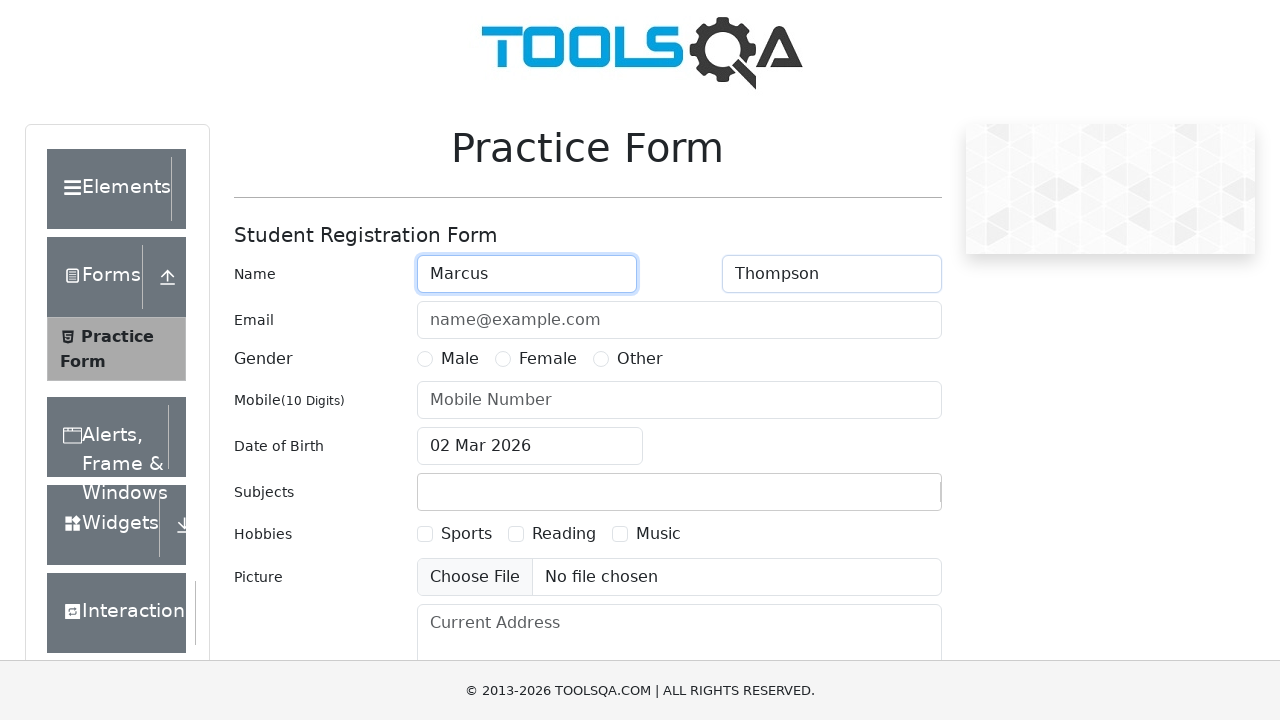

Filled email field with 'marcus.thompson@testmail.com' on #userEmail
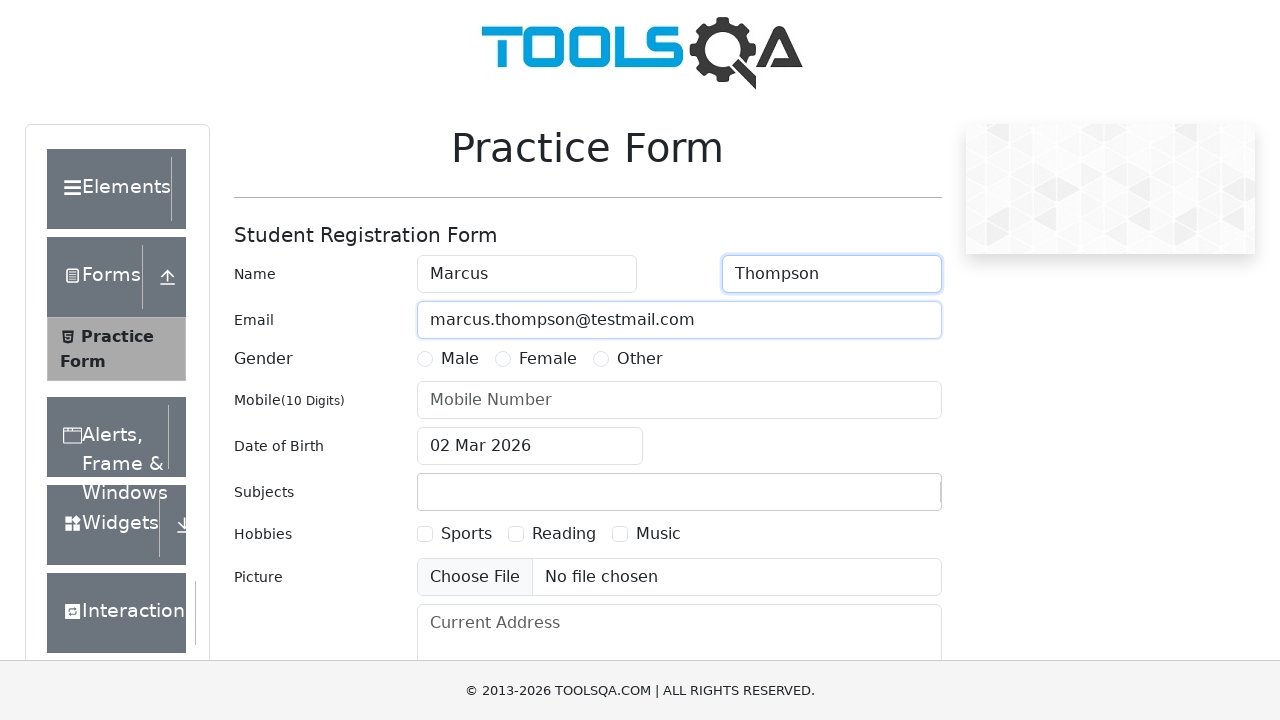

Selected gender 'Other' at (640, 359) on input[name=gender][value=Other] ~ label
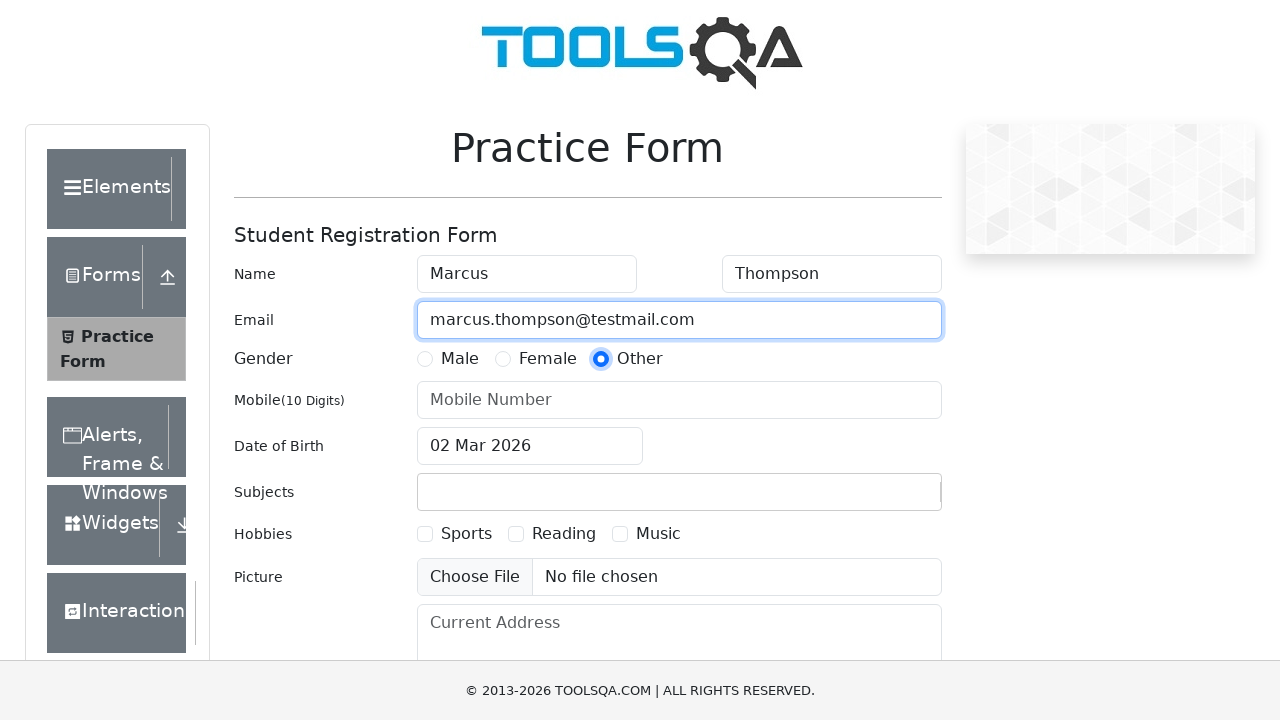

Filled mobile number field with '7845123690' on #userNumber
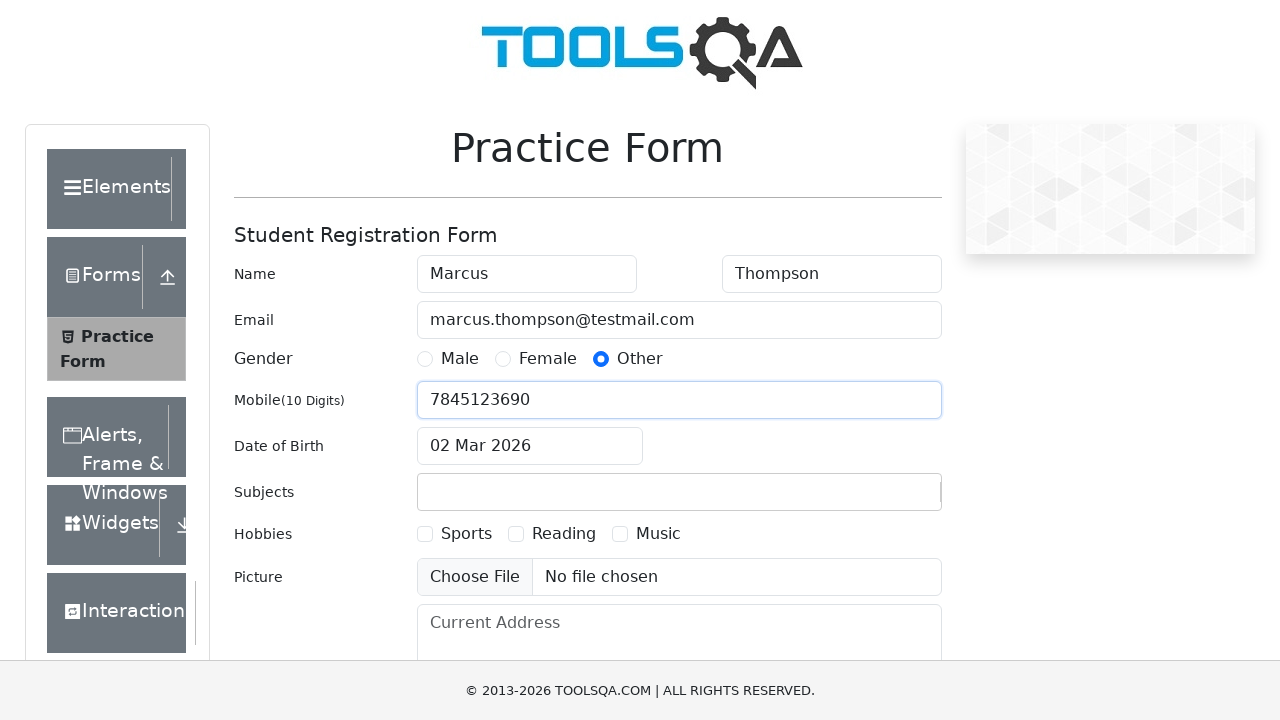

Clicked date of birth input field at (530, 446) on #dateOfBirthInput
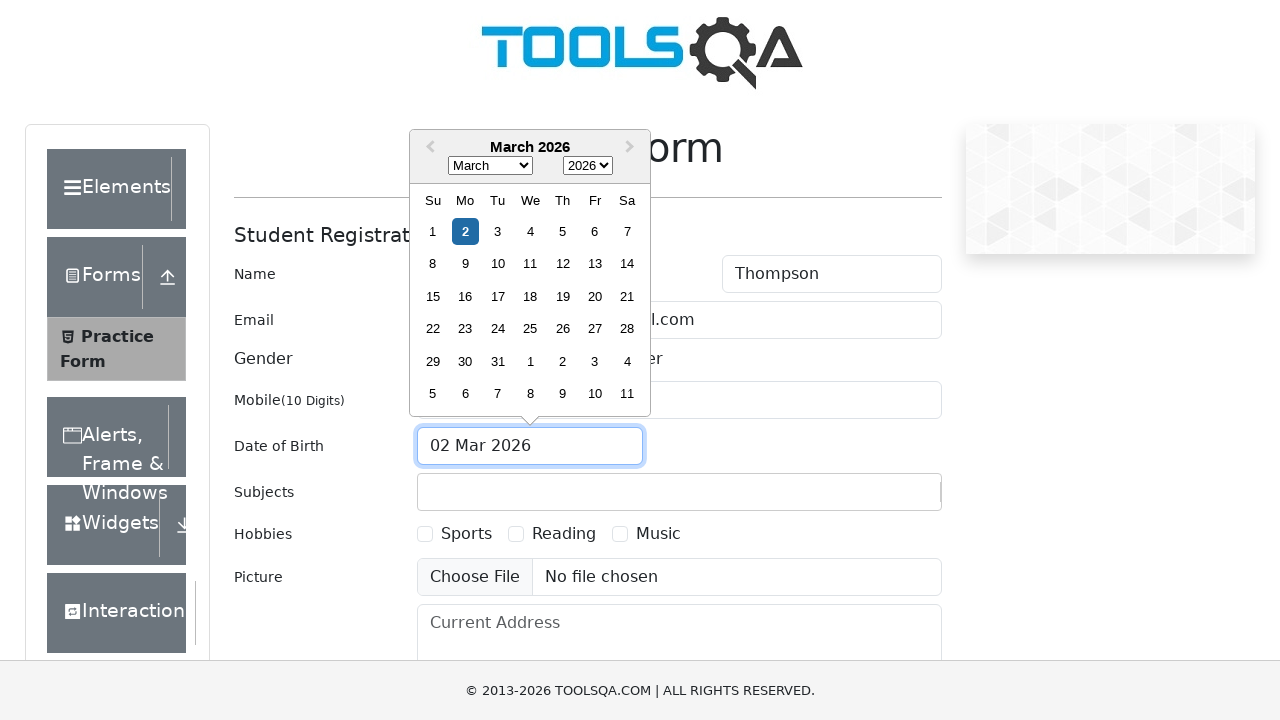

Selected all text in date of birth field
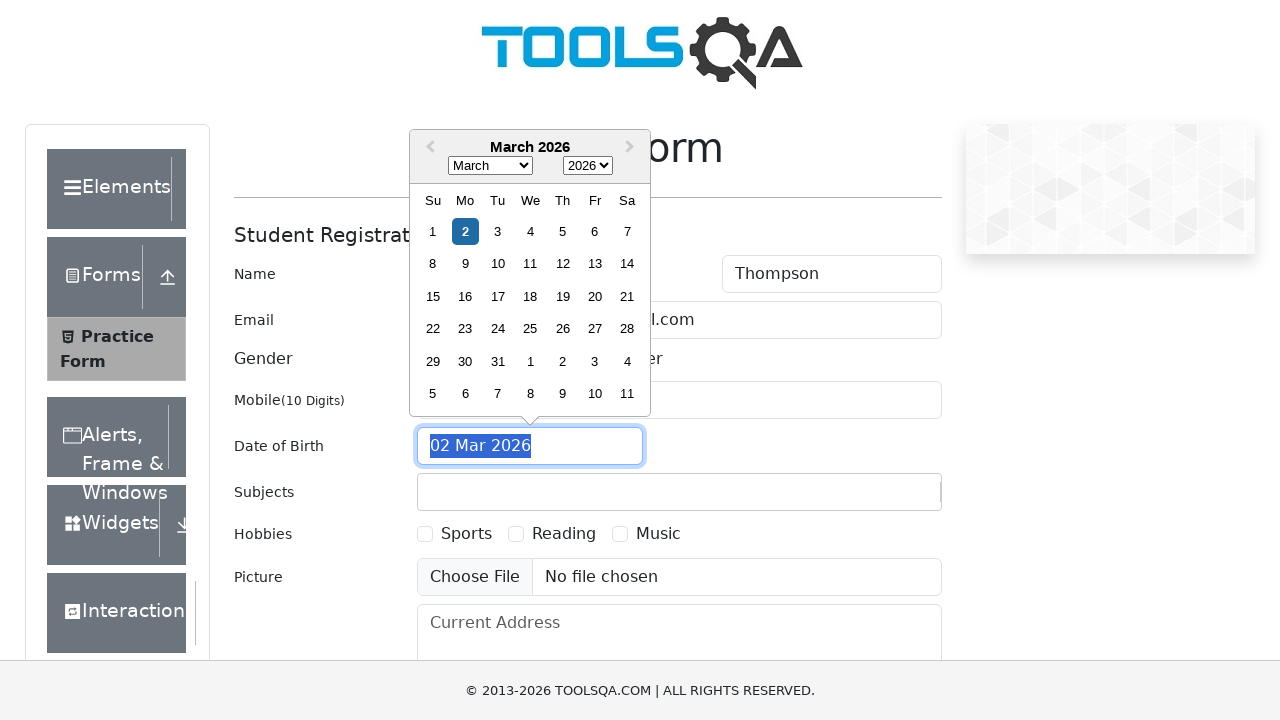

Typed date of birth '15 March 1995'
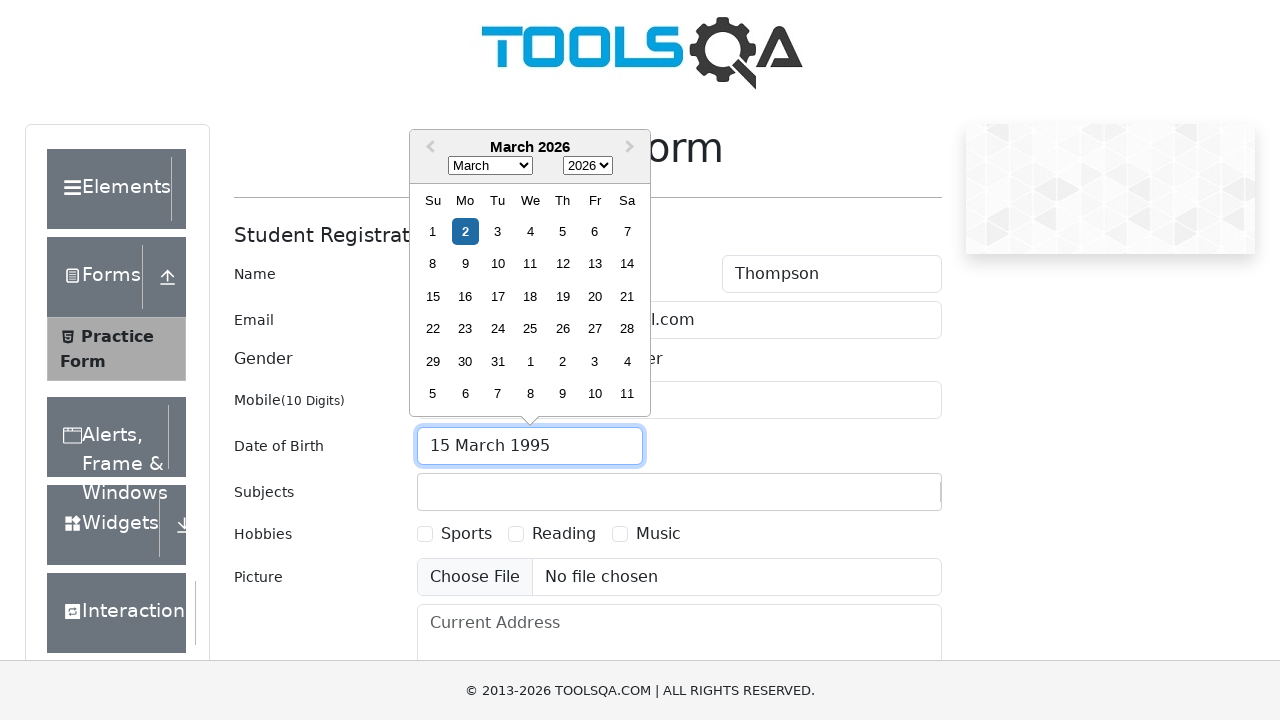

Confirmed date of birth entry
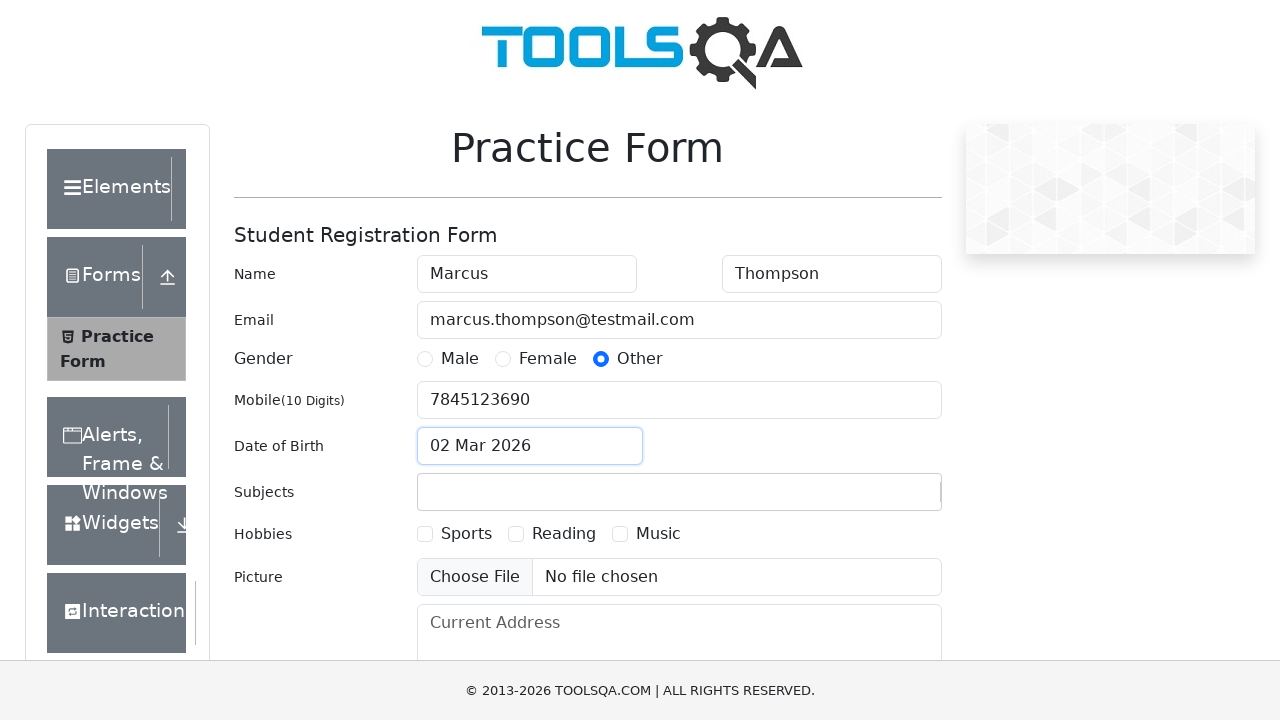

Filled subjects field with 'Maths' on #subjectsInput
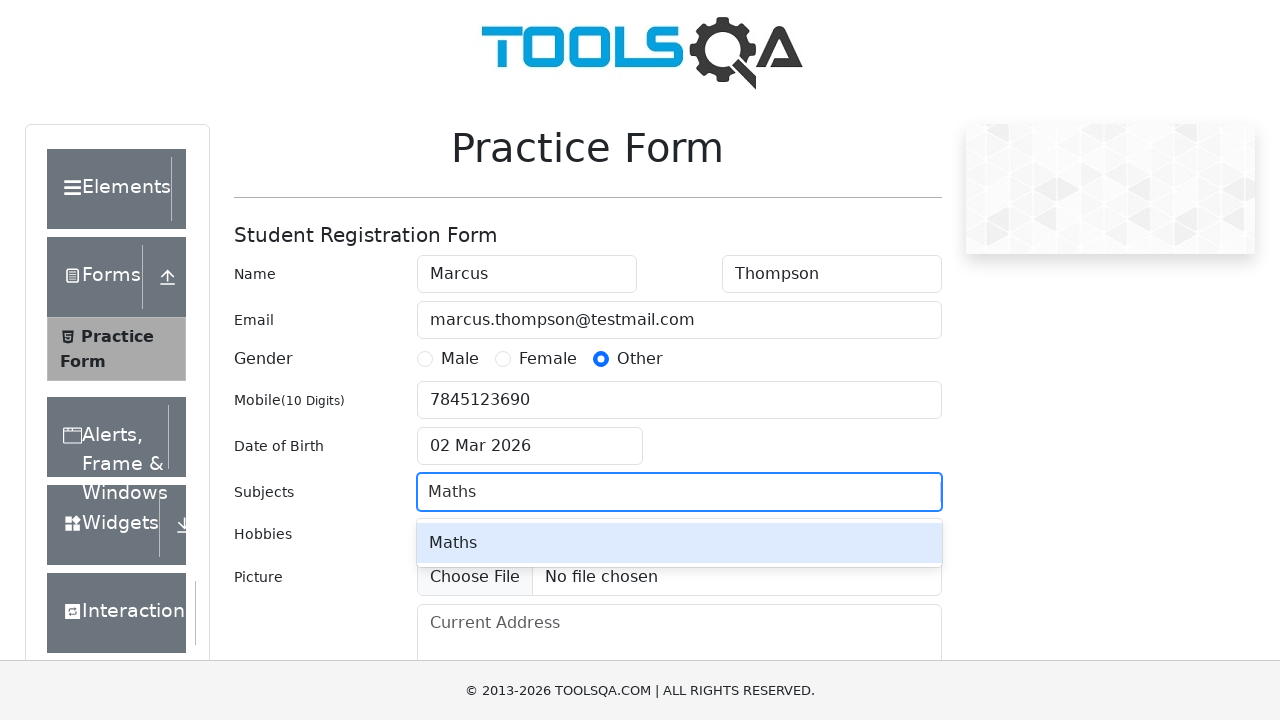

Confirmed subject selection
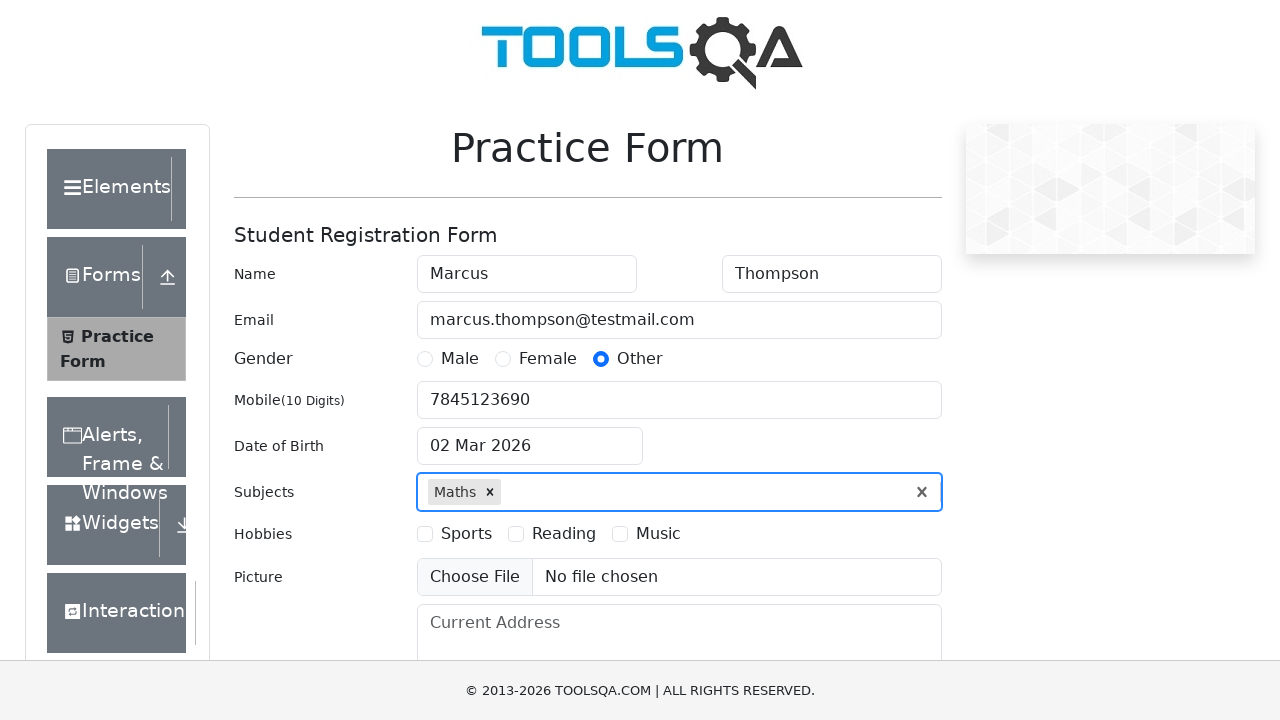

Selected hobby 'Reading' at (564, 534) on //label[contains(text(), 'Reading')]
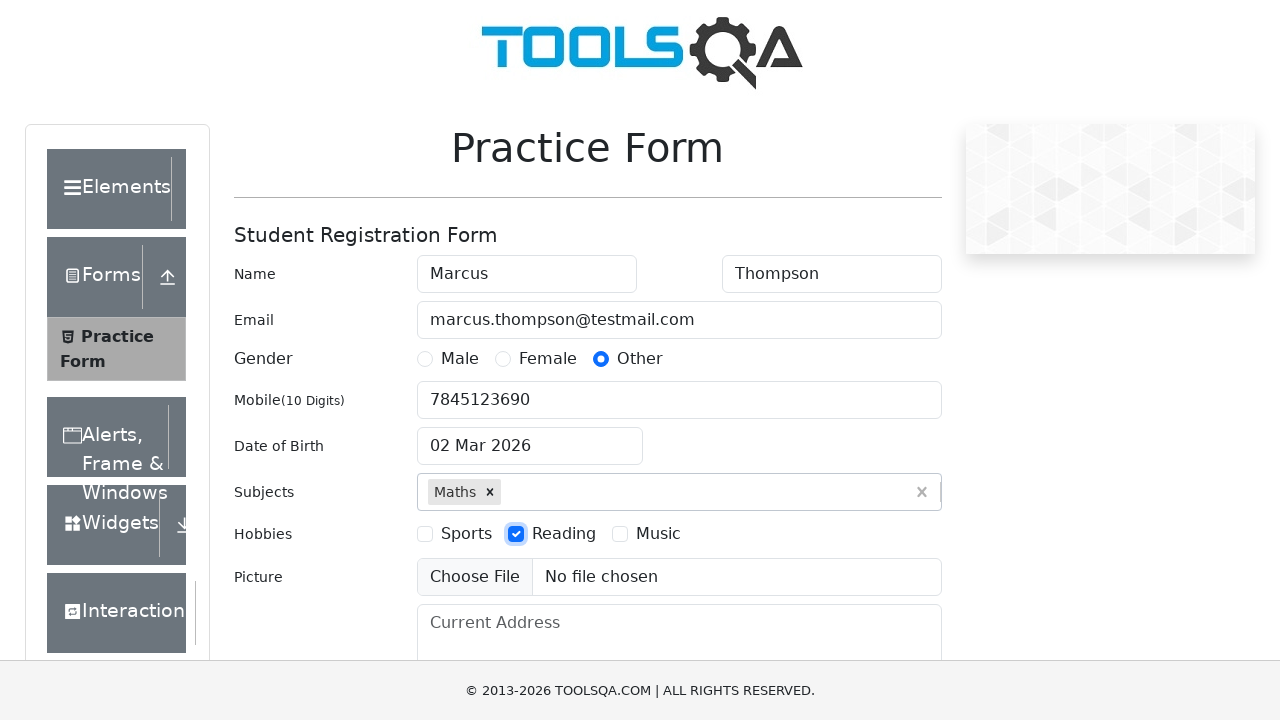

Filled current address field with '742 Evergreen Terrace, Springfield, IL 62704' on #currentAddress
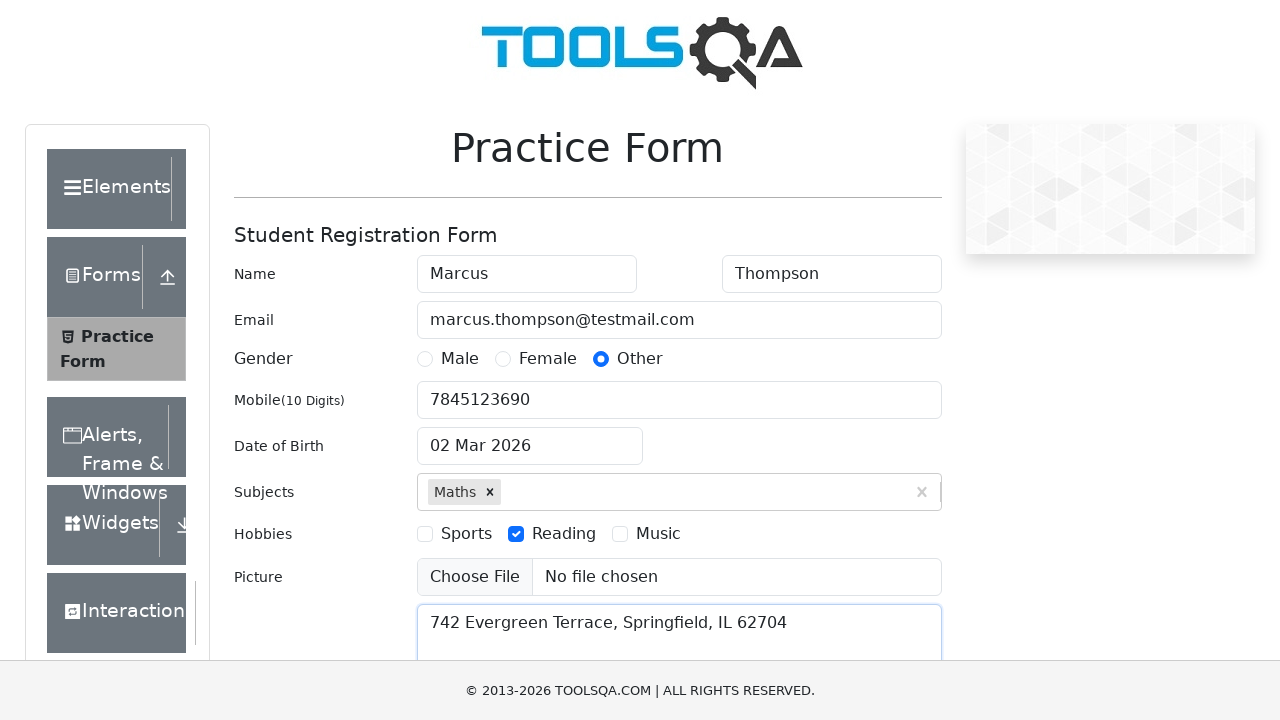

Filled state field with 'Haryana' on #state input
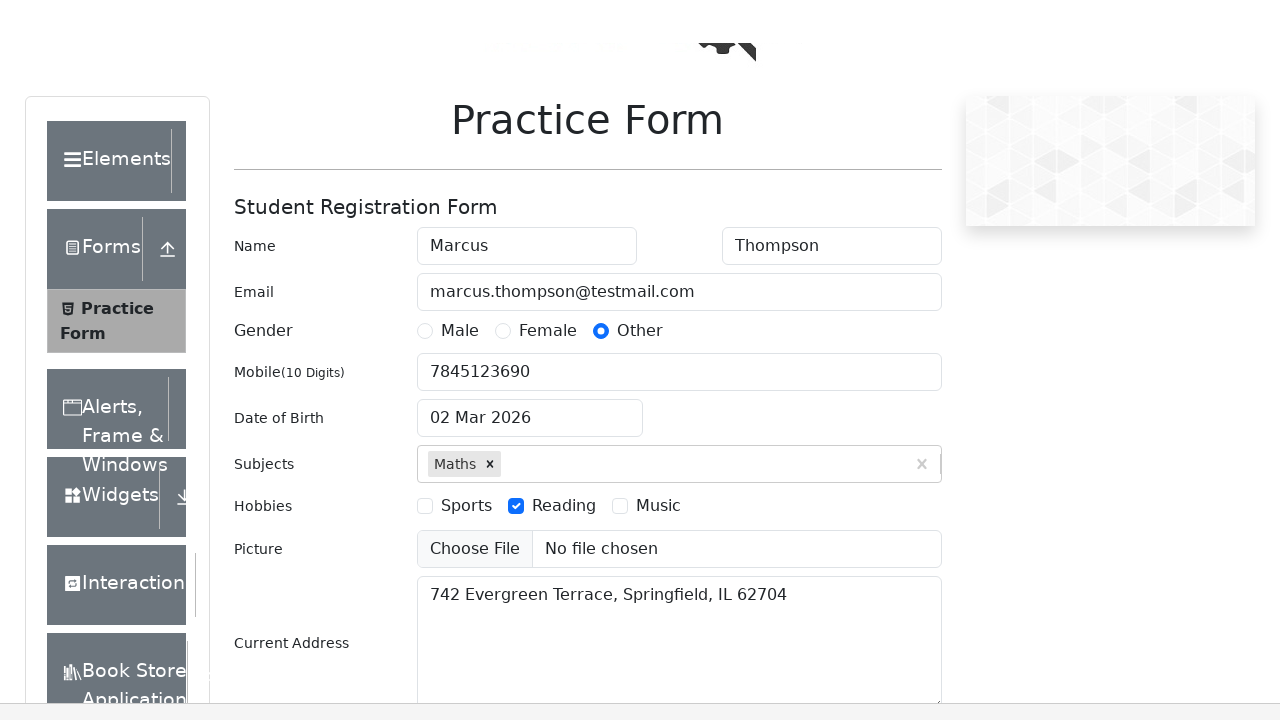

Confirmed state selection
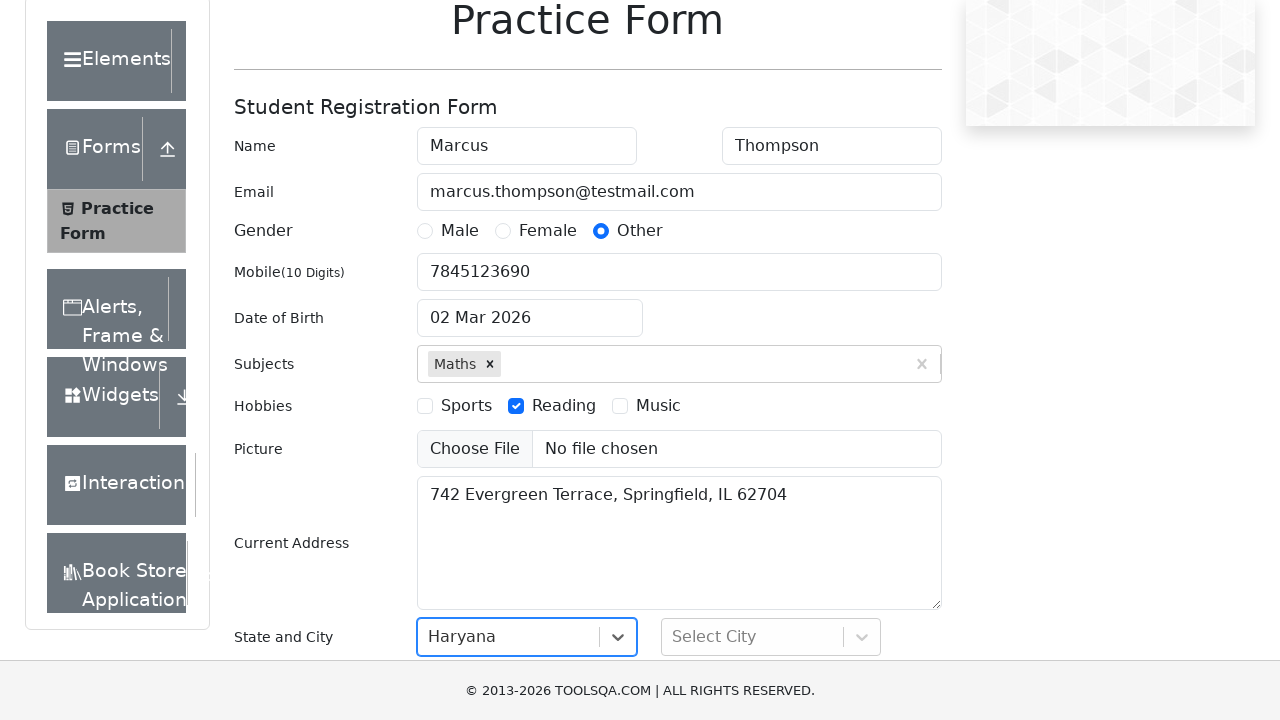

Filled city field with 'Panipat' on #city input
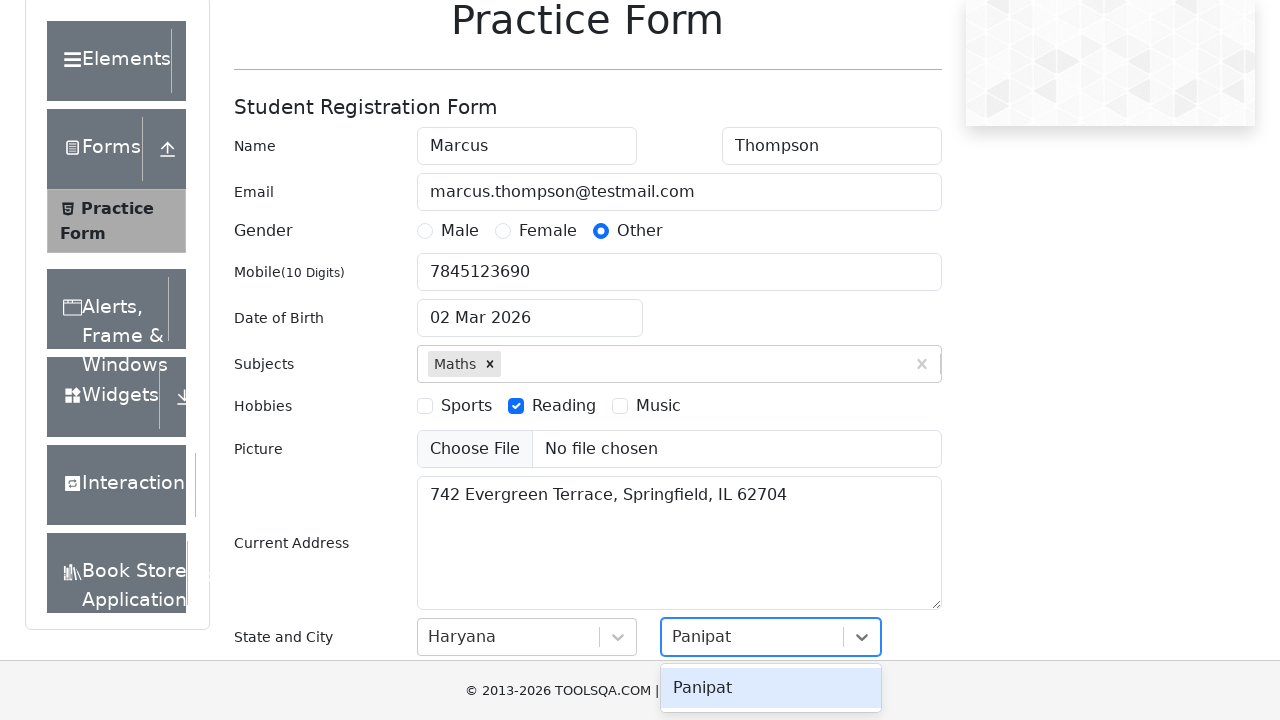

Confirmed city selection
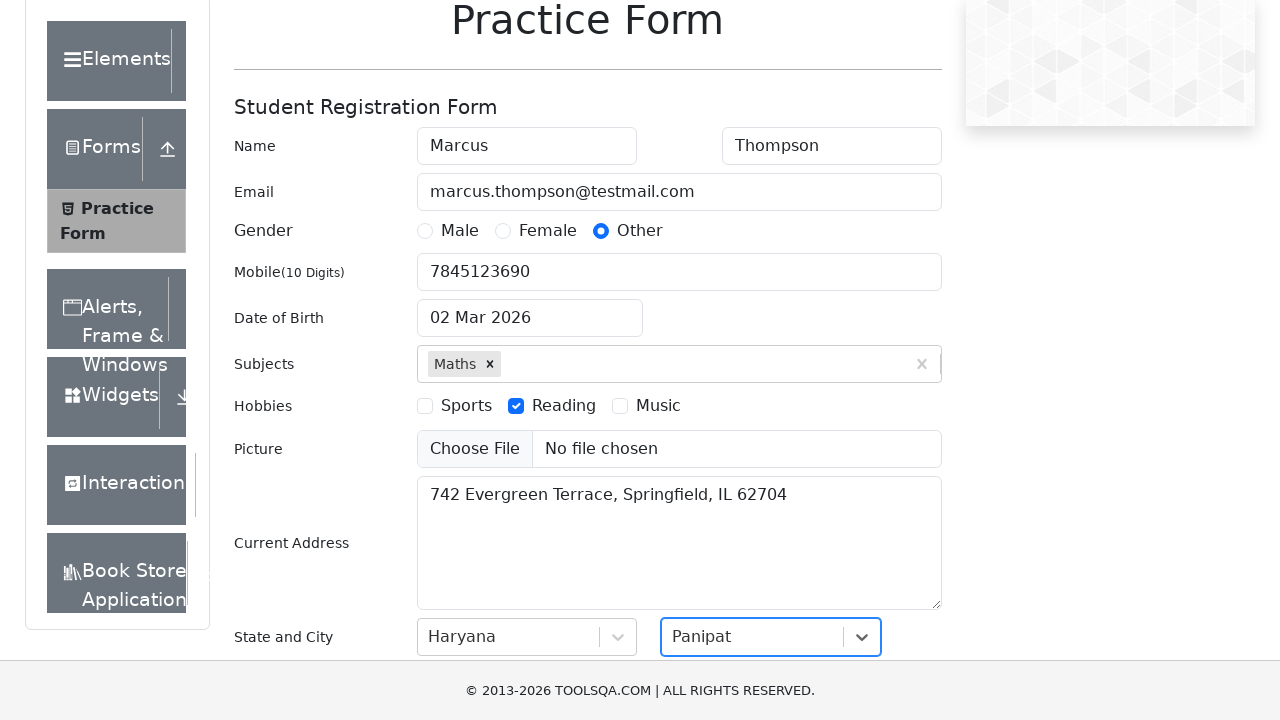

Clicked submit button to submit the form at (885, 499) on #submit
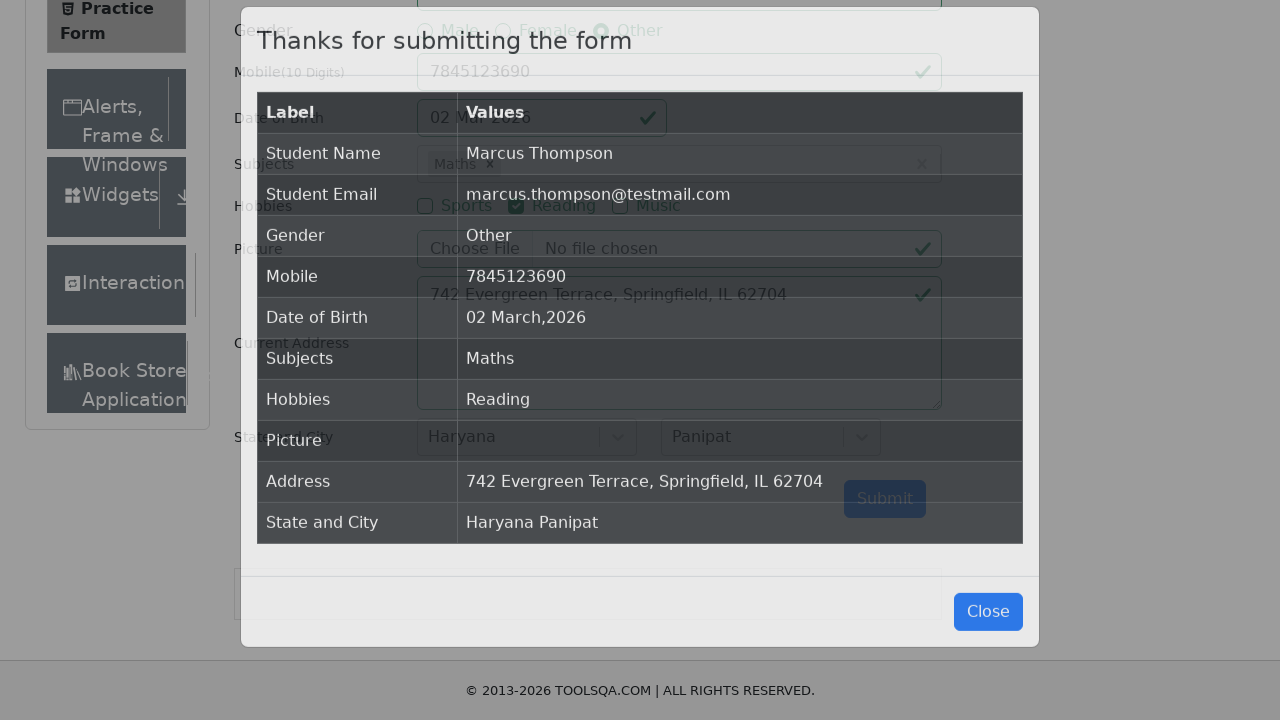

Form submission successful - confirmation modal appeared
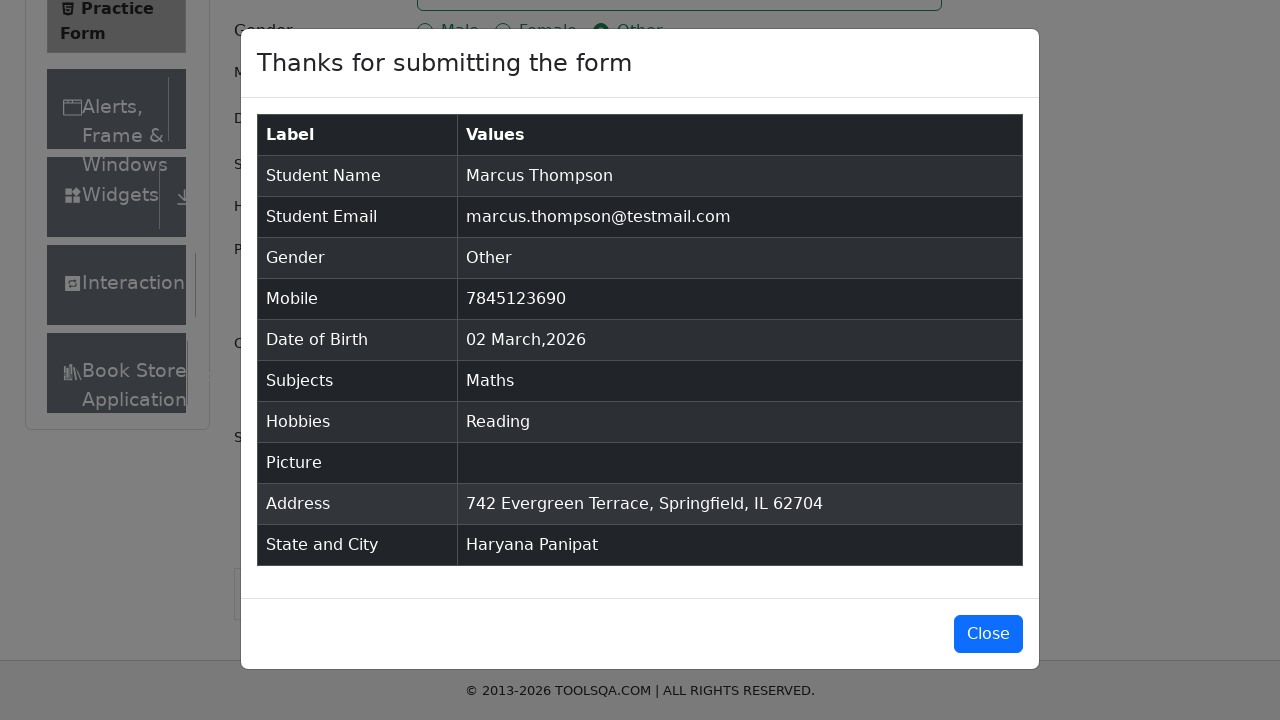

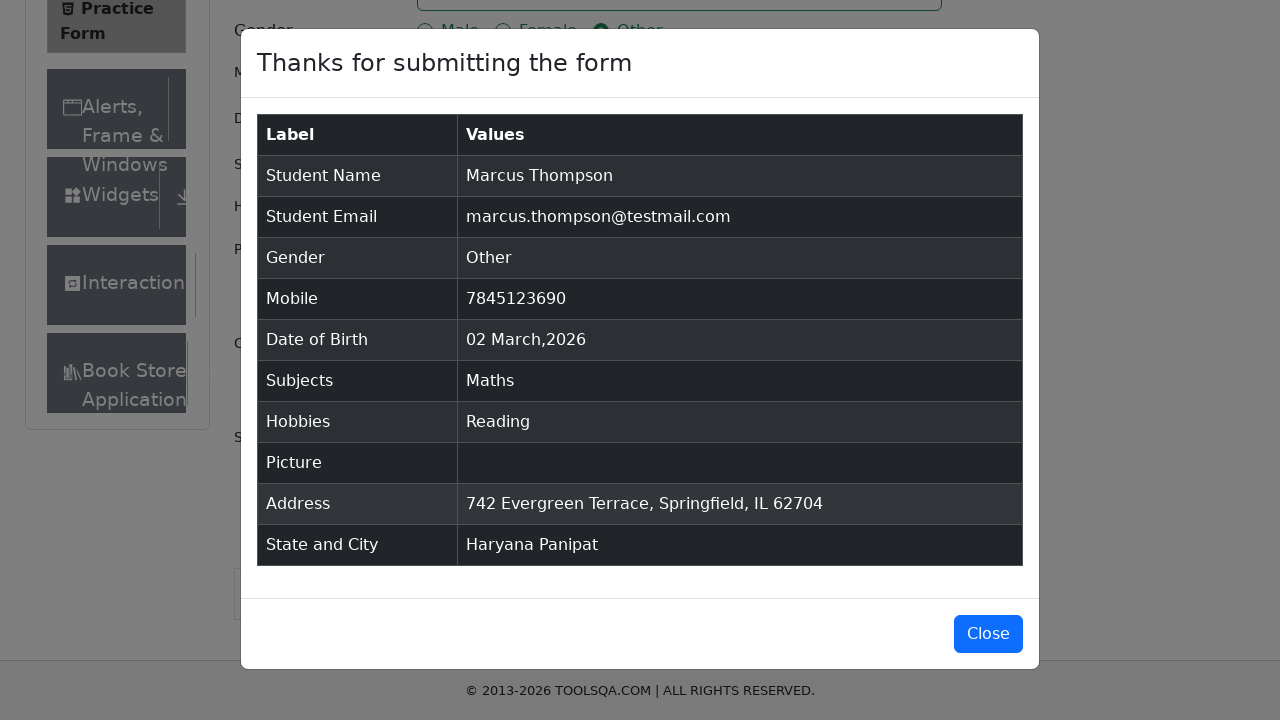